Tests form submission with checkbox and radio button interactions, calculating and entering a mathematical result

Starting URL: http://suninjuly.github.io/get_attribute.html

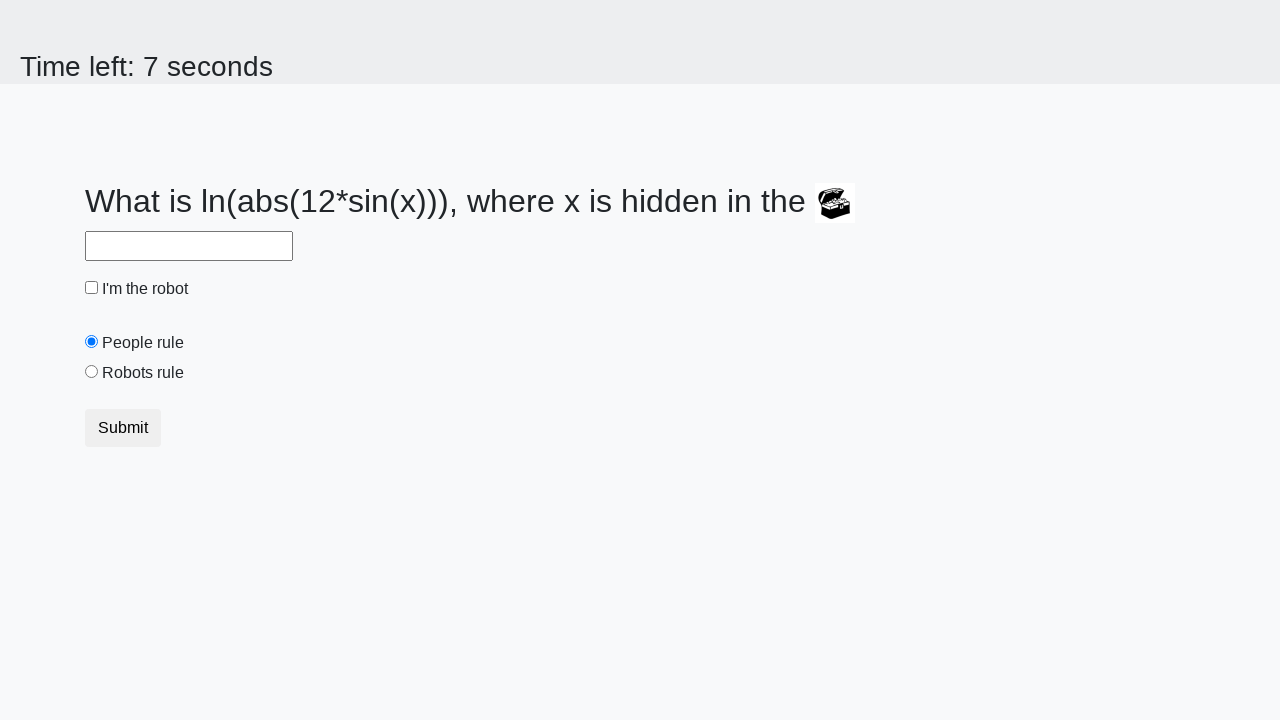

Retrieved treasure element attribute value
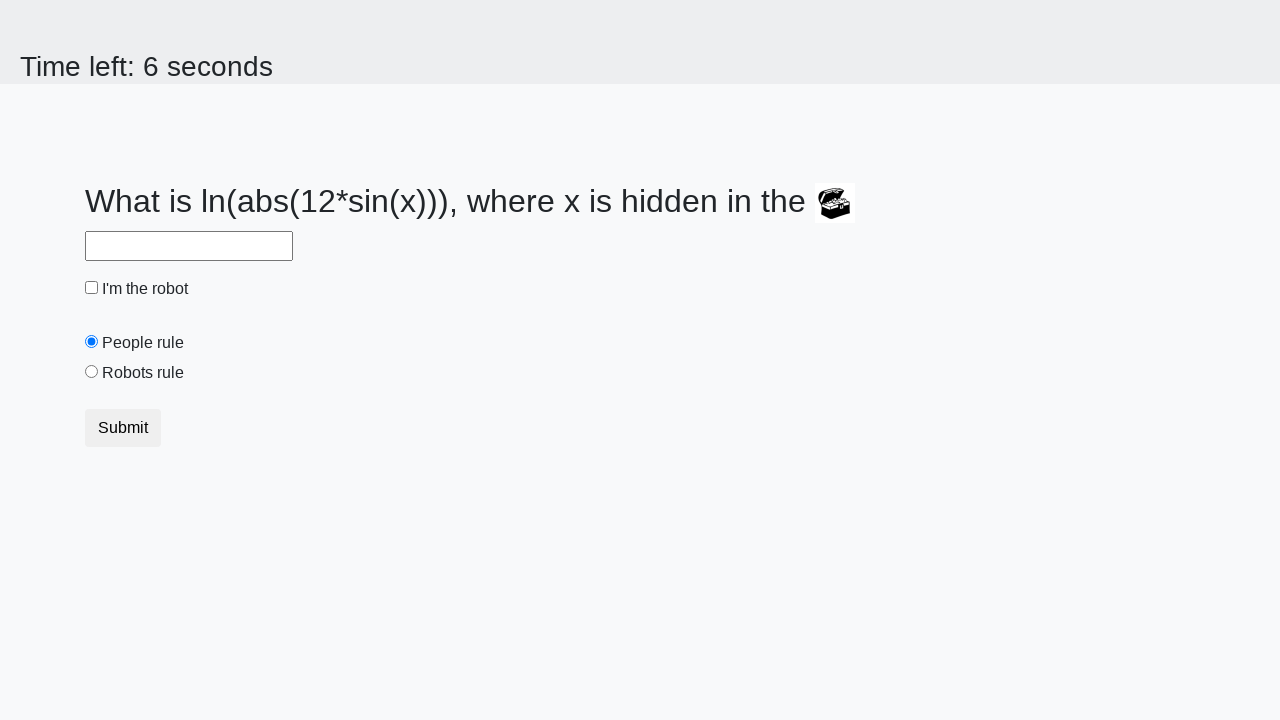

Calculated mathematical result and filled answer field on #answer
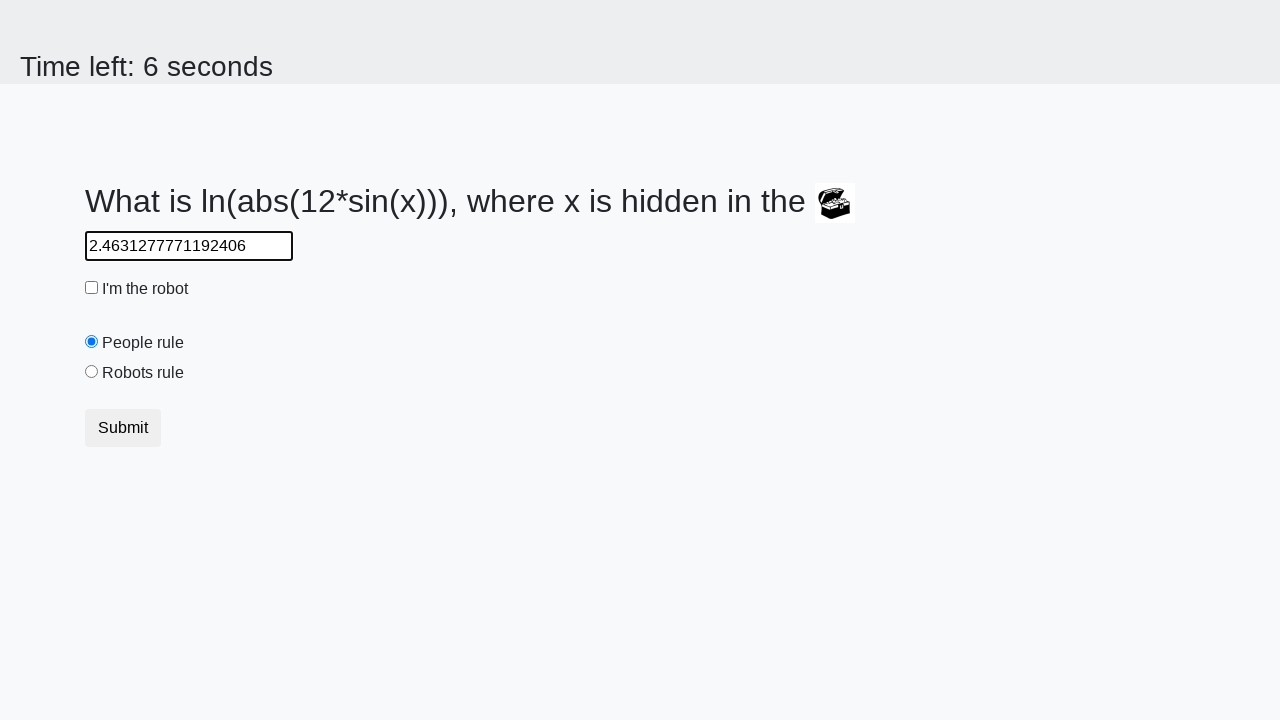

Clicked robot checkbox at (92, 288) on #robotCheckbox
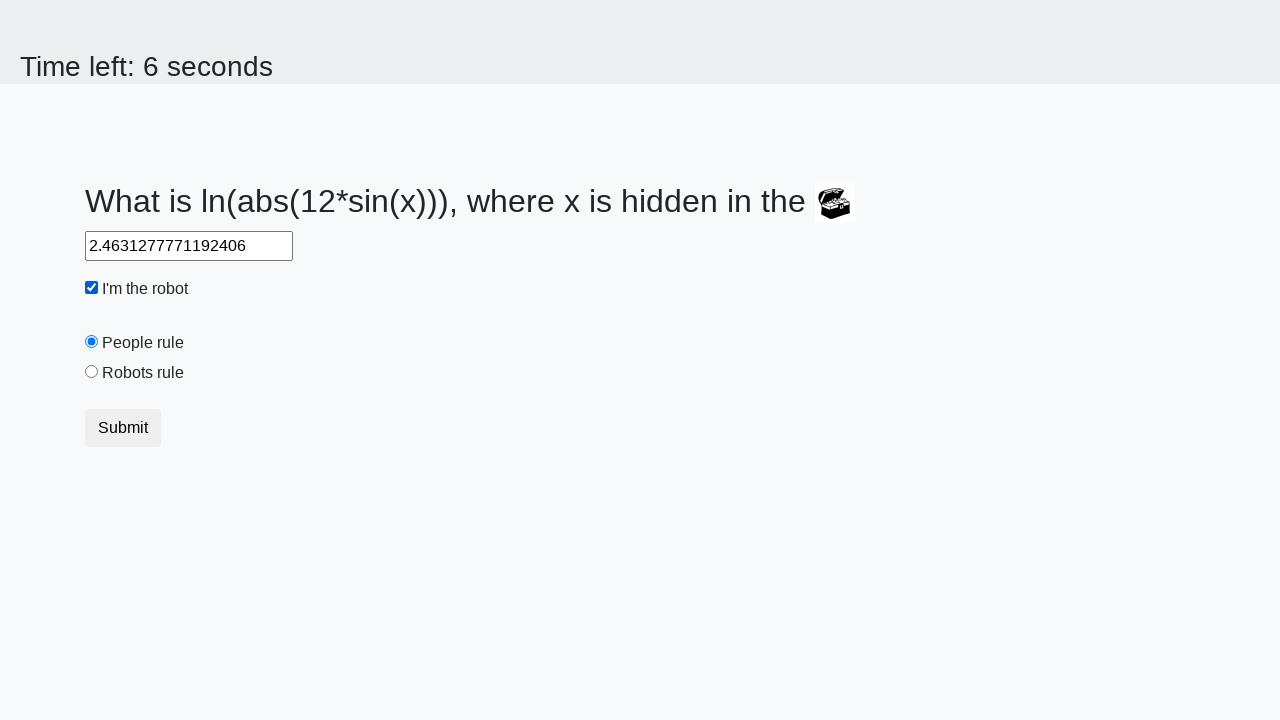

Selected robots radio button at (92, 372) on [value='robots']
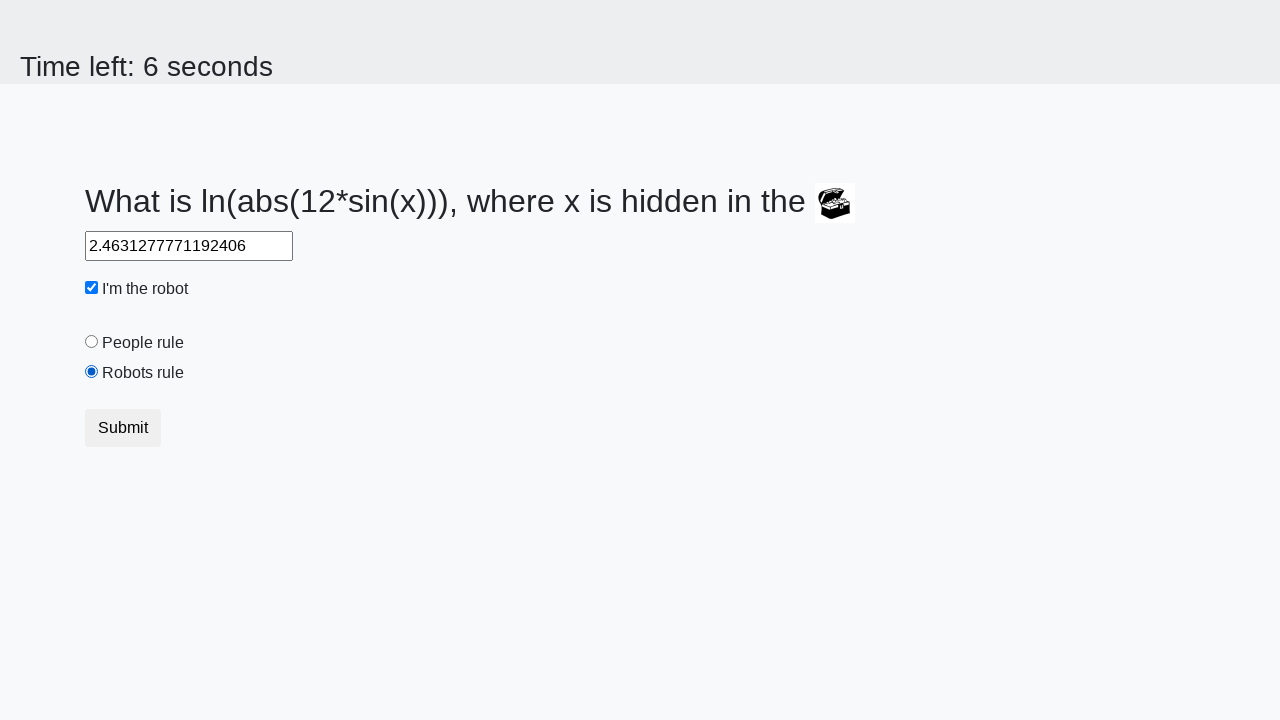

Clicked submit button at (123, 428) on xpath=//button
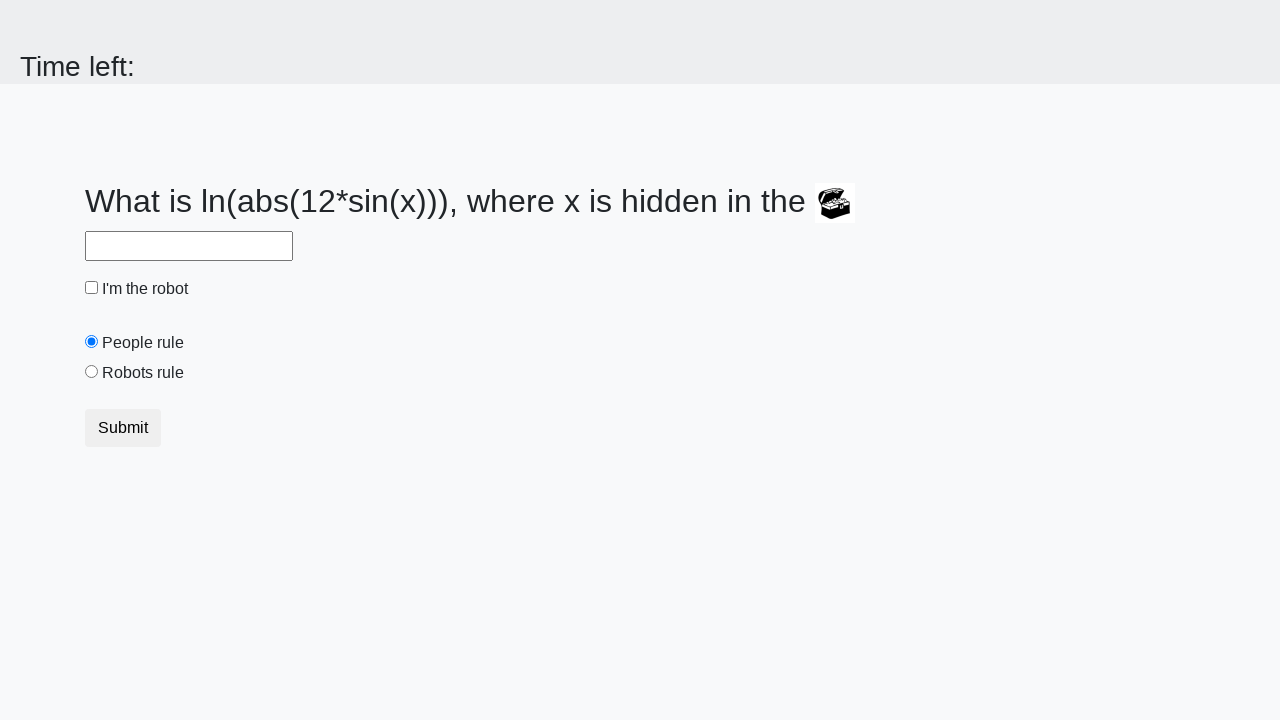

Set up dialog handler to accept alerts
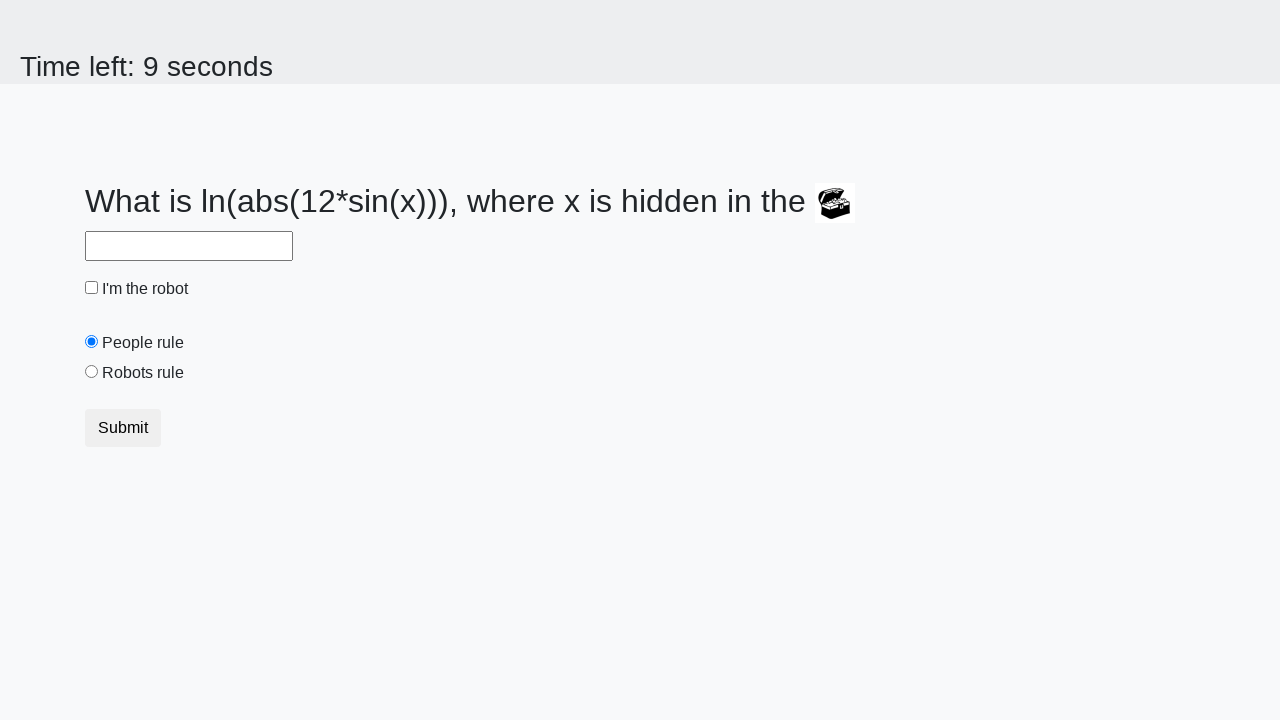

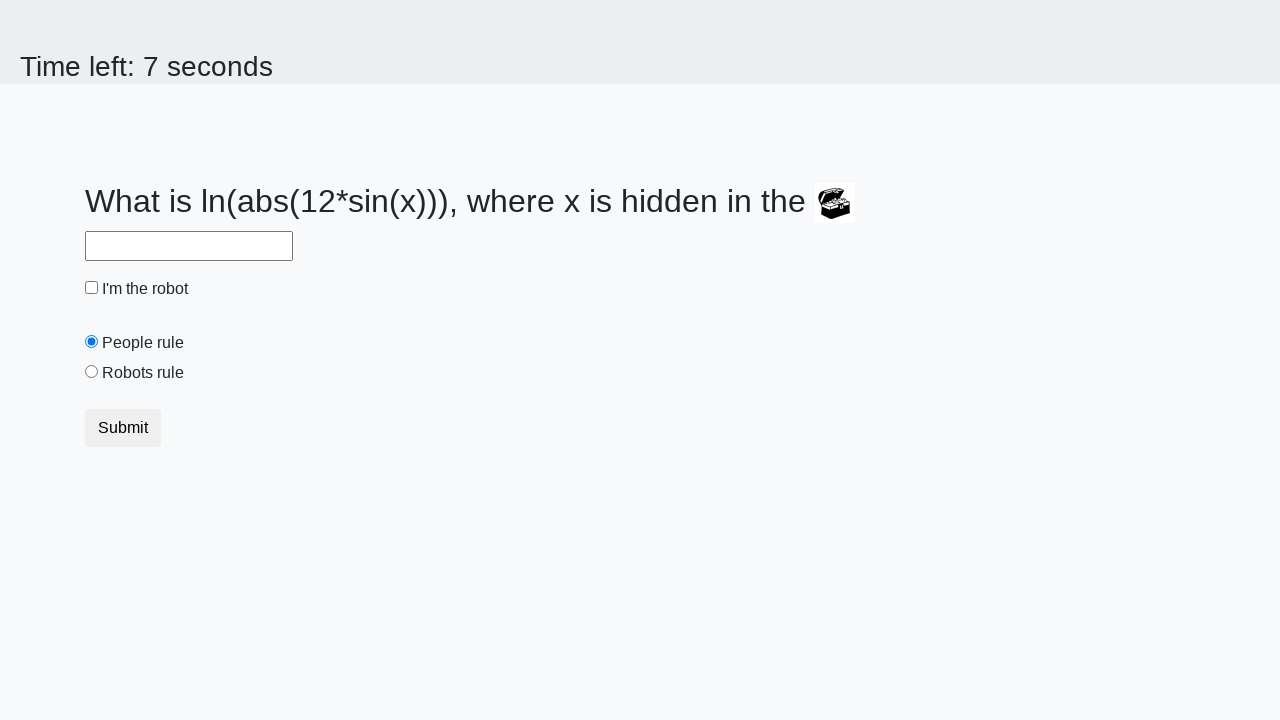